Tests the jQuery UI slider functionality by dragging the slider handle horizontally

Starting URL: https://jqueryui.com/slider/

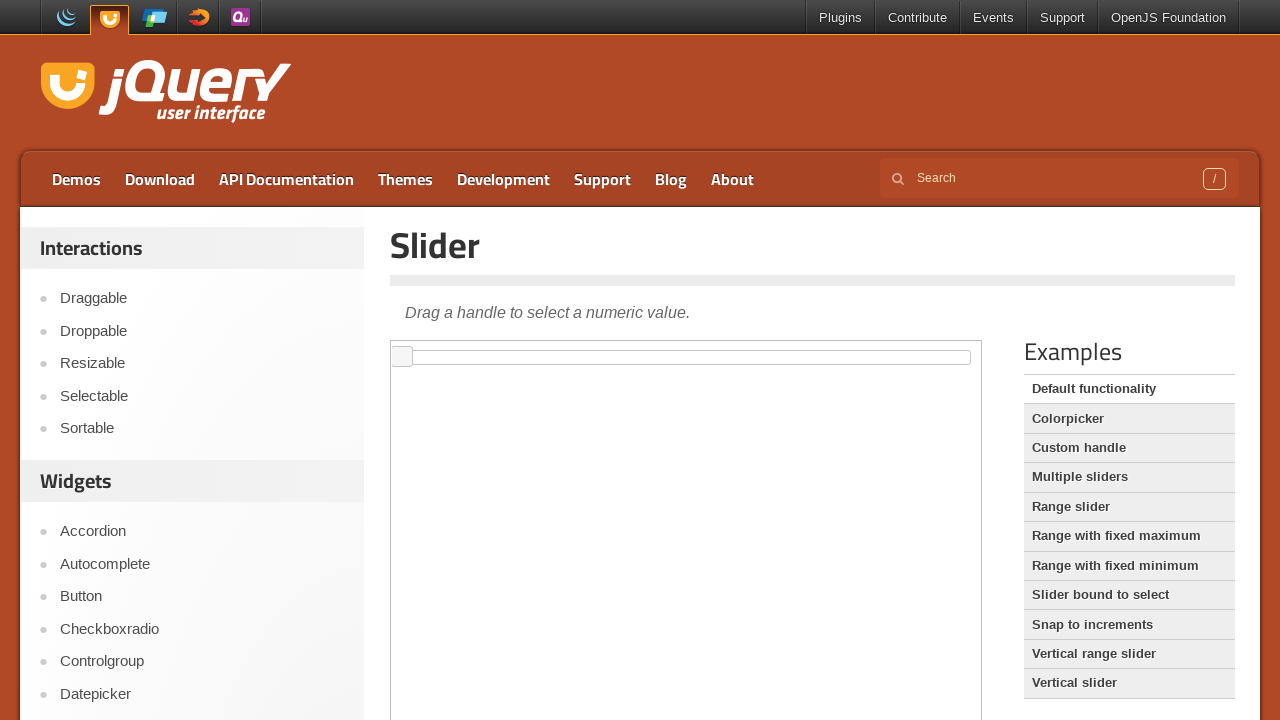

Navigated to jQuery UI slider page
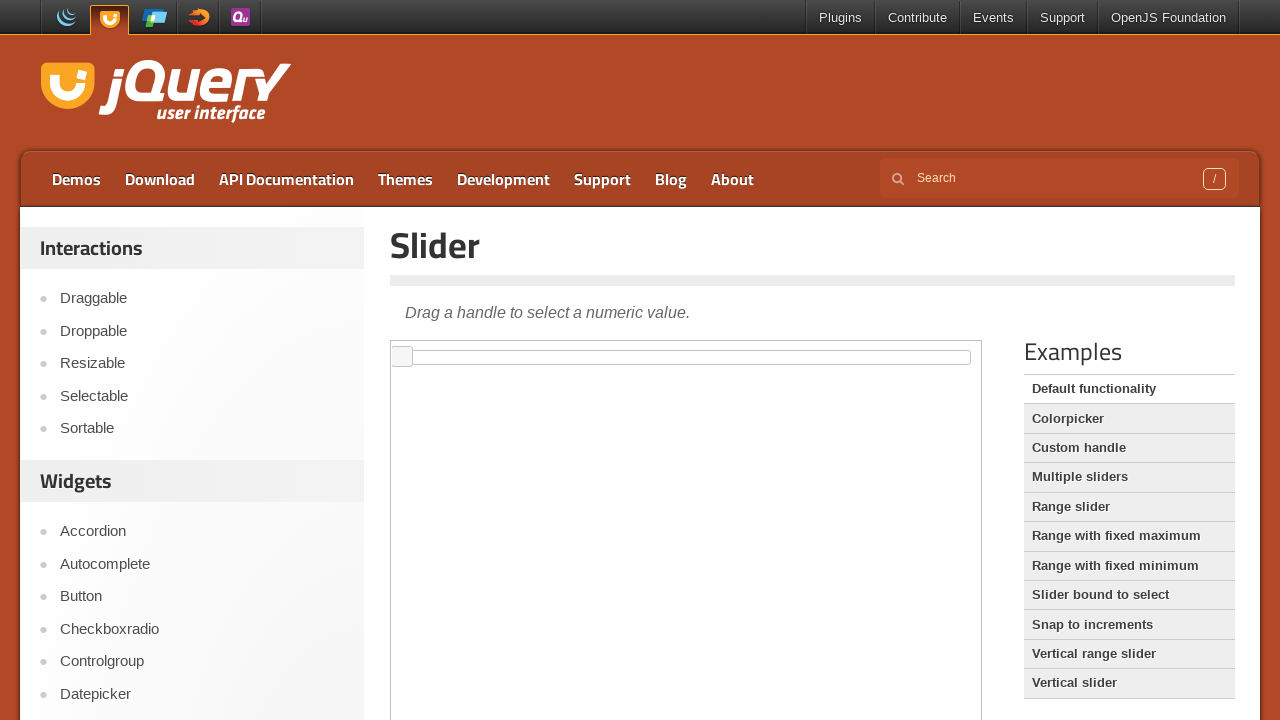

Located iframe containing slider
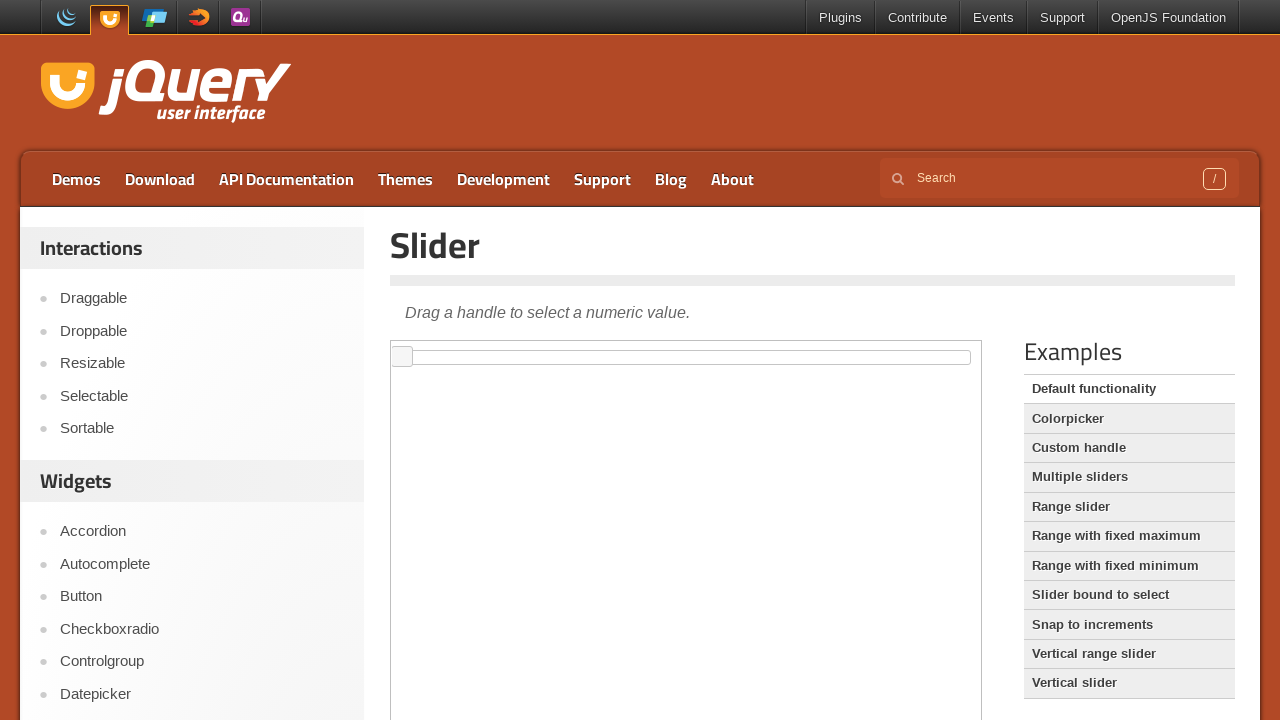

Located slider handle element
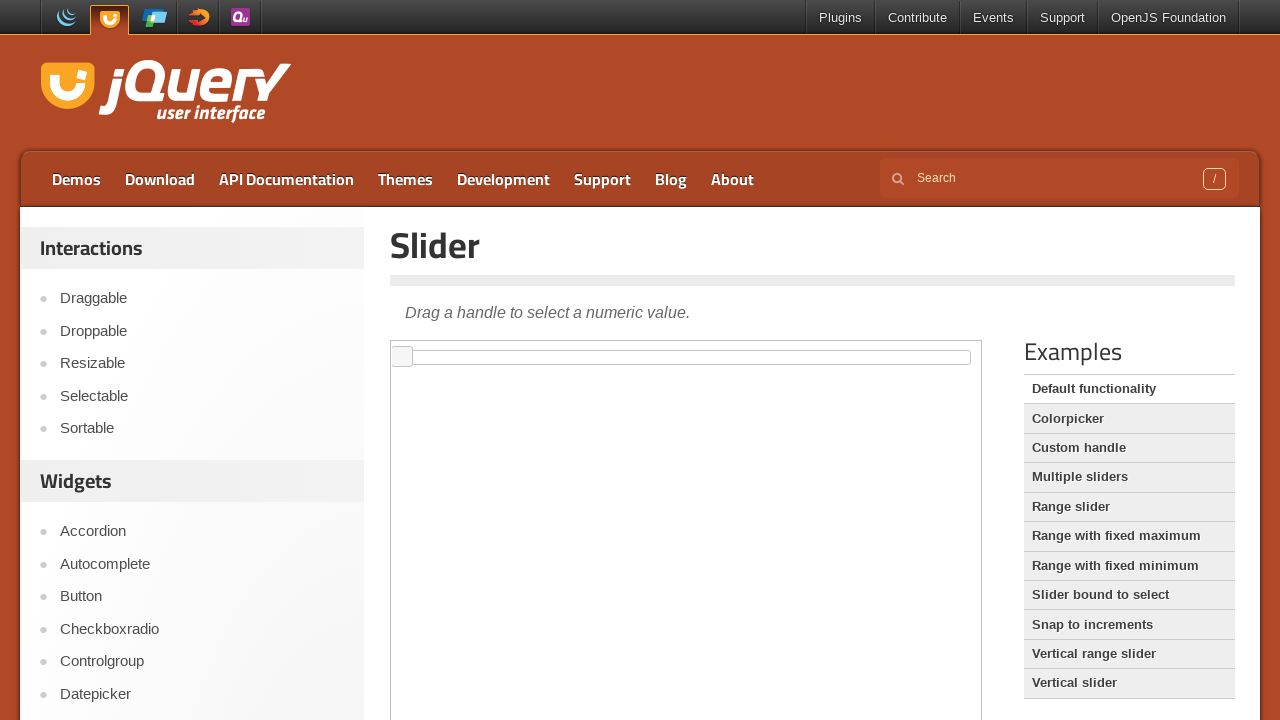

Dragged slider handle 50 pixels to the right at (443, 347)
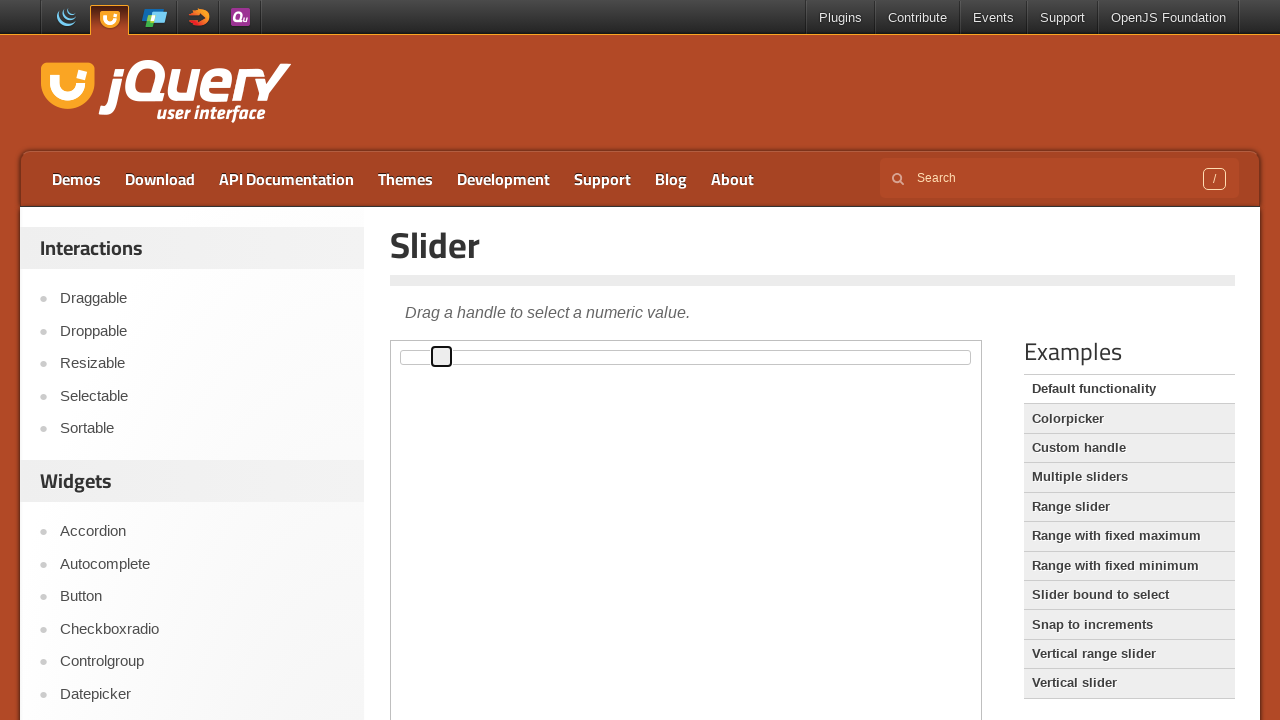

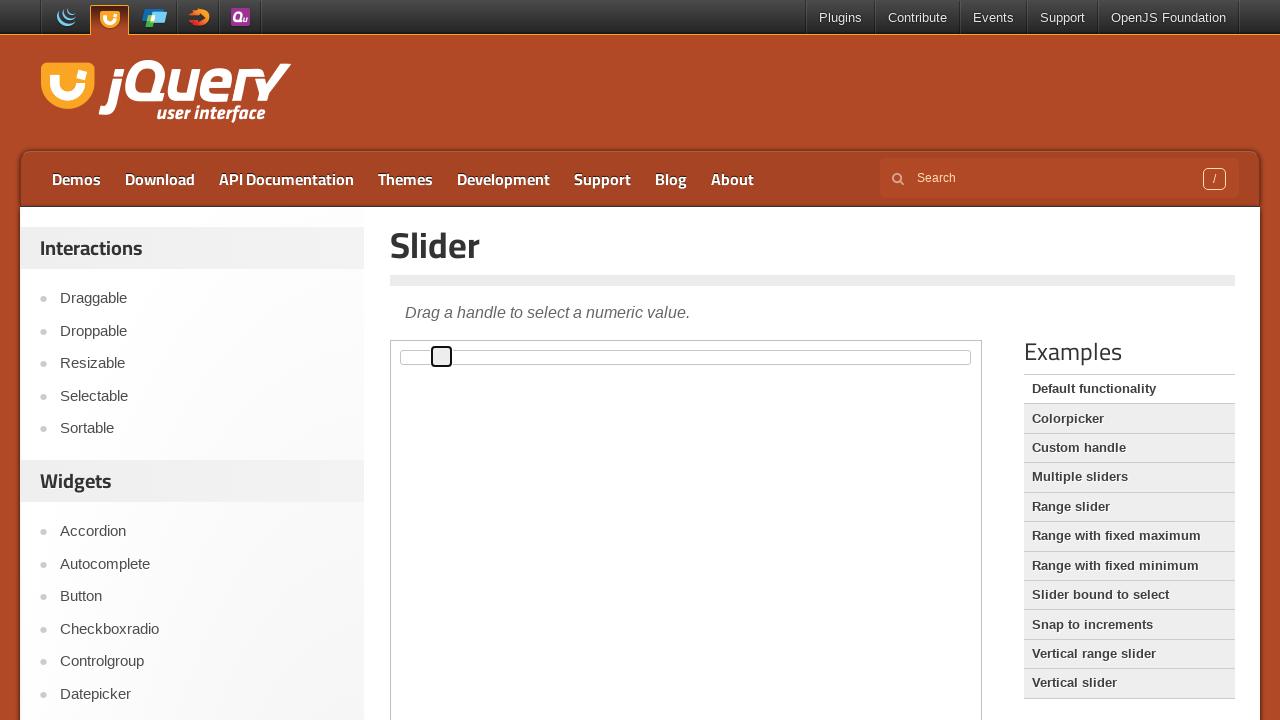